Tests the forgot login functionality by clicking the forgot login link, filling out the customer lookup form with user details, and verifying the error message when customer is not found

Starting URL: https://parabank.parasoft.com/parabank/index.htm

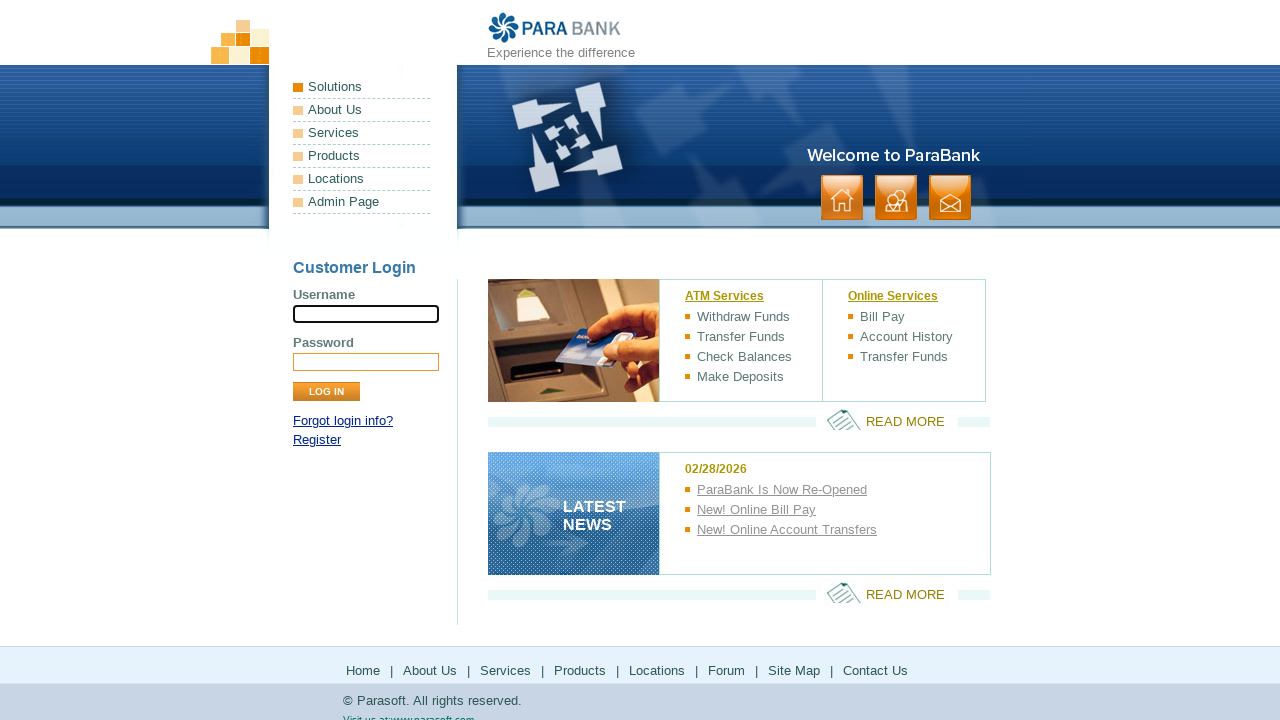

Clicked 'Forgot login info?' link at (343, 421) on a:has-text('Forgot login info?')
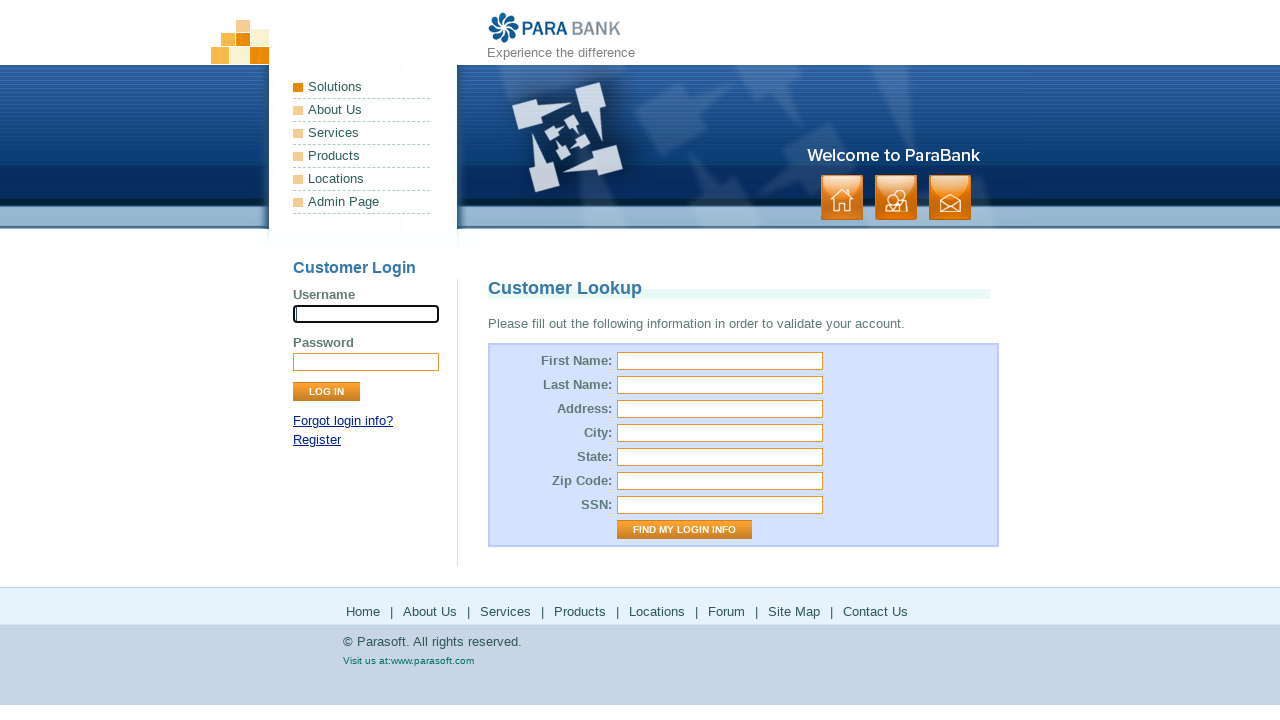

Customer Lookup page loaded
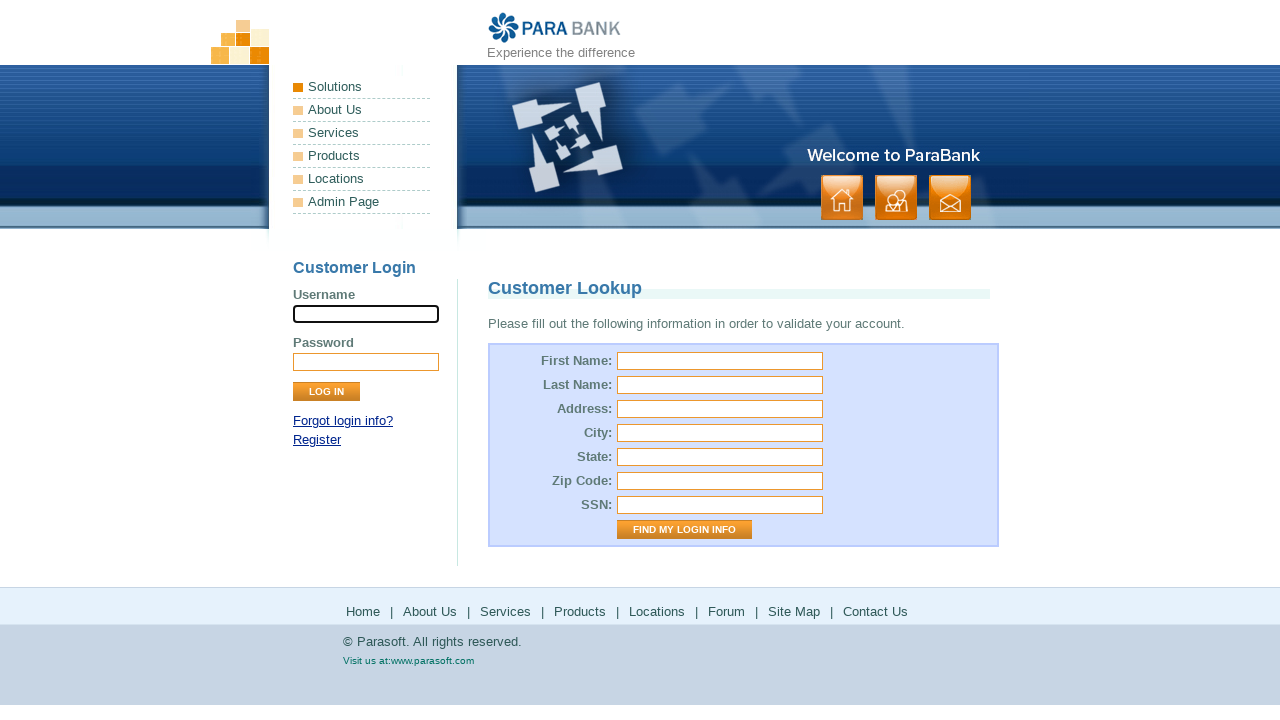

Filled first name field with 'user' on #firstName
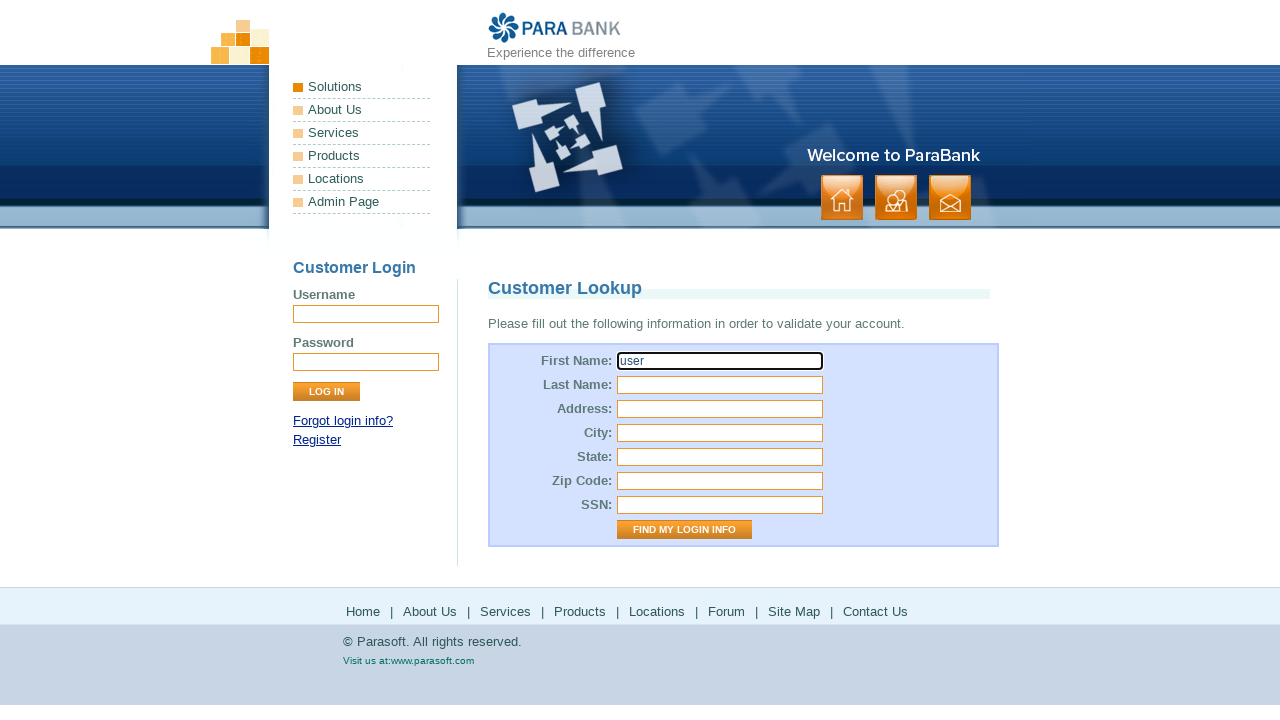

Filled last name field with 'User_user' on #lastName
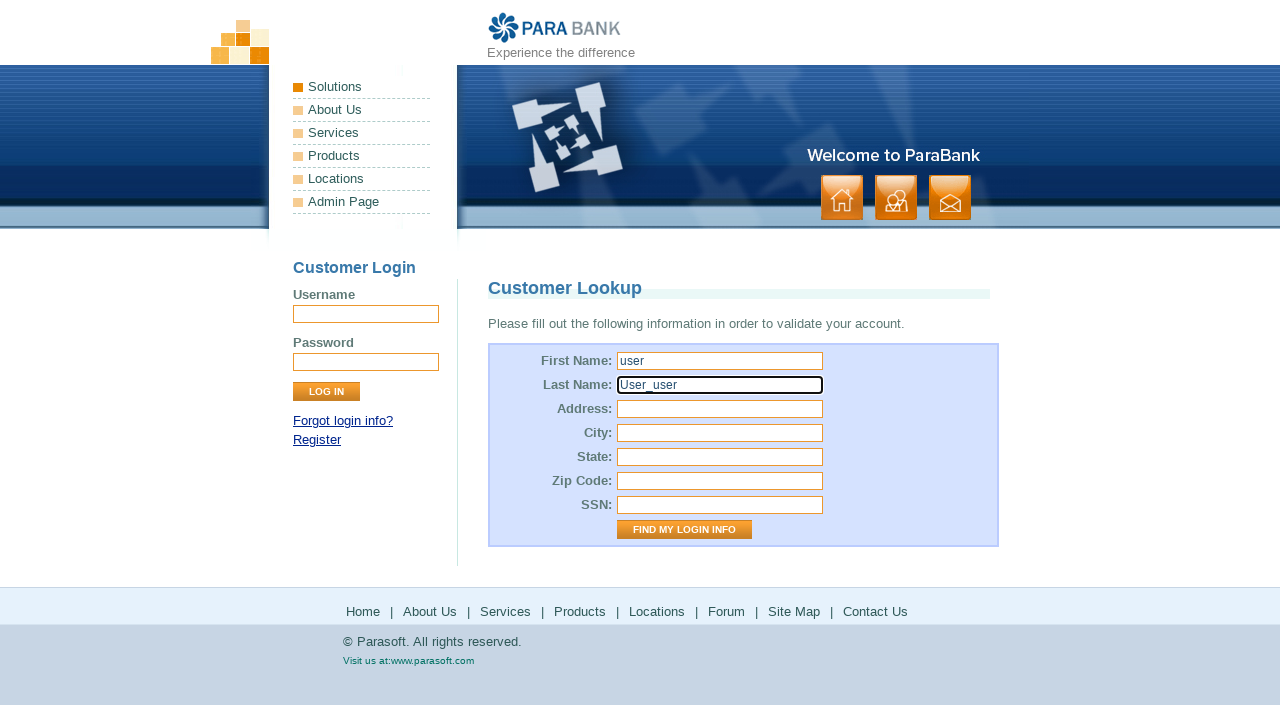

Filled street address field with 'USA' on #address\.street
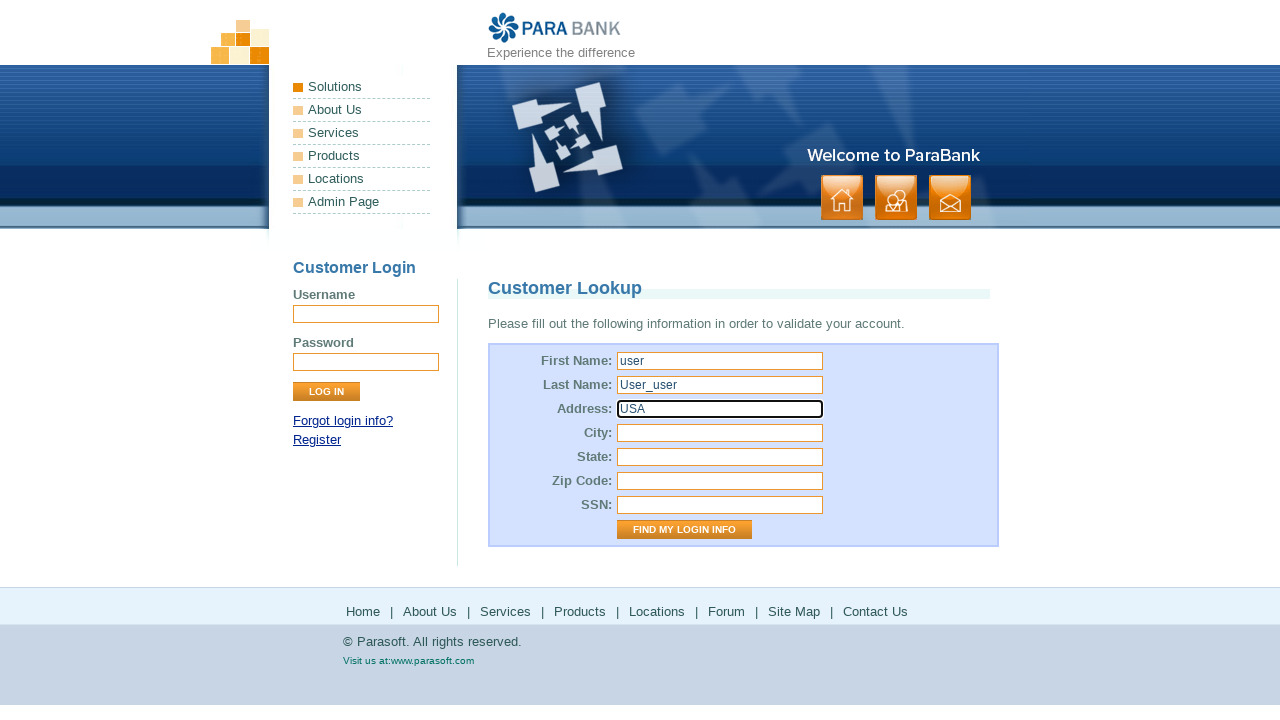

Filled city field with 'LOS ANGELES' on #address\.city
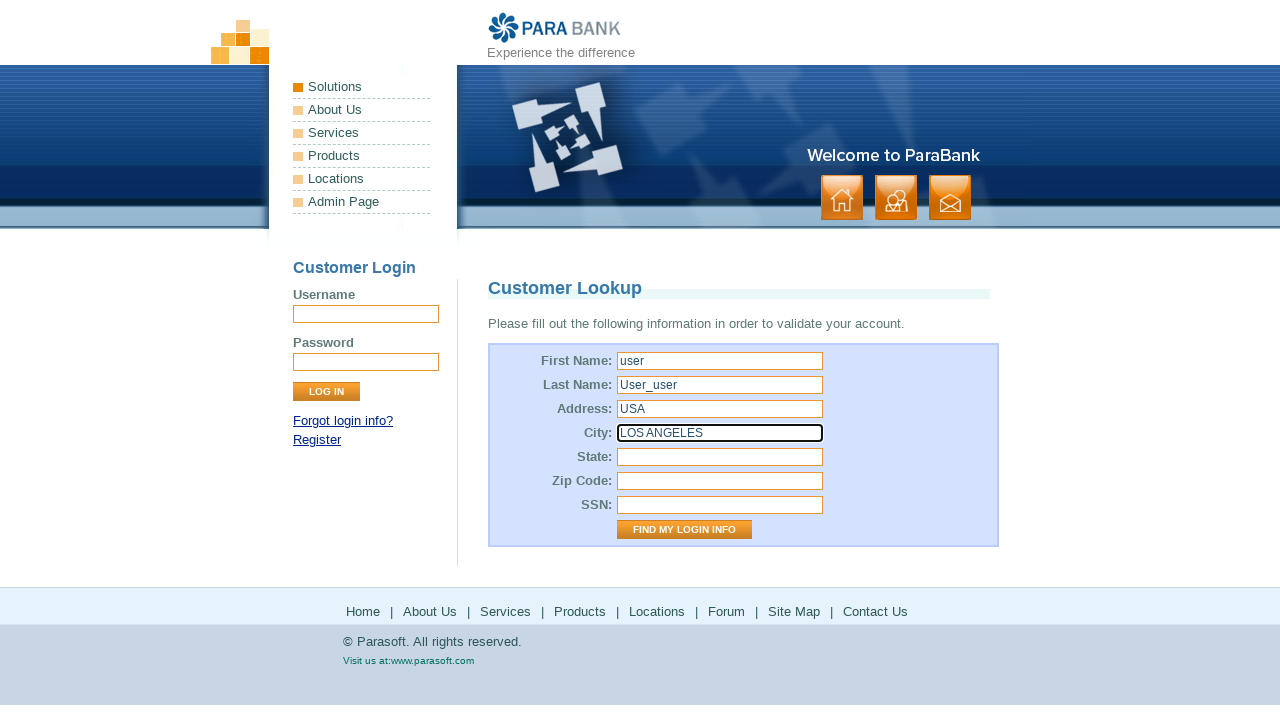

Filled state field with 'California' on #address\.state
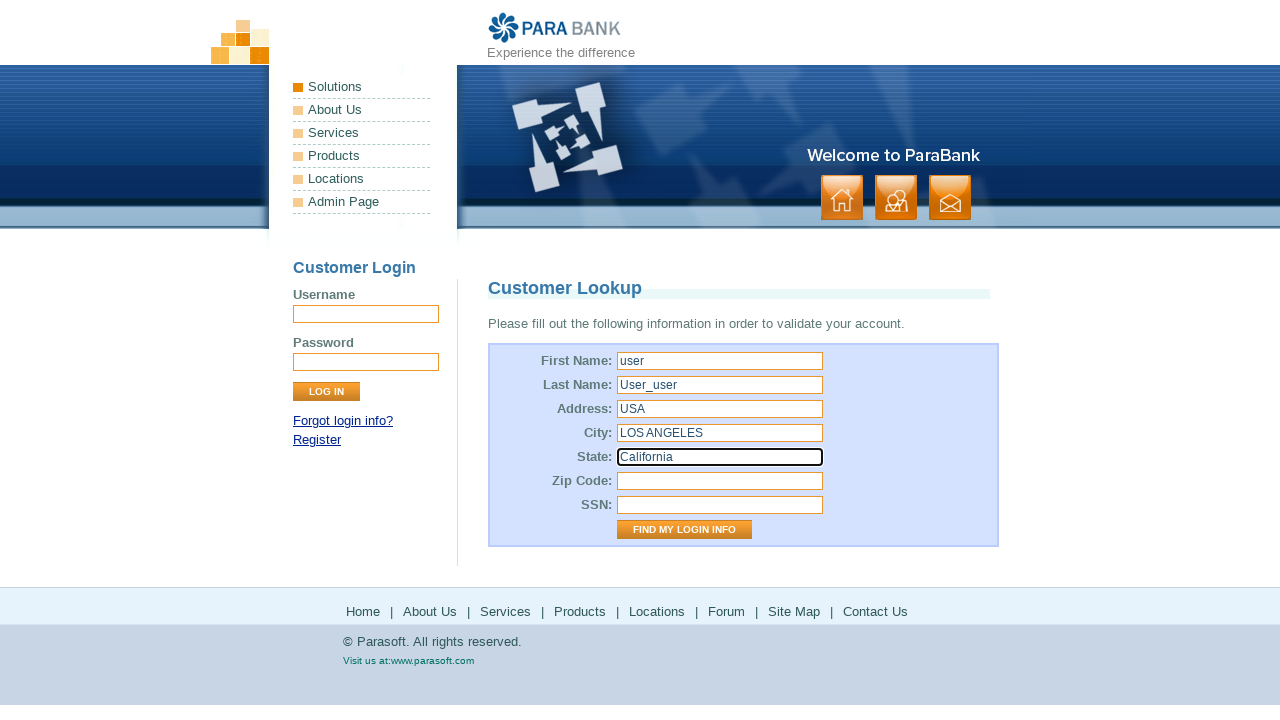

Filled zip code field with '123456' on #address\.zipCode
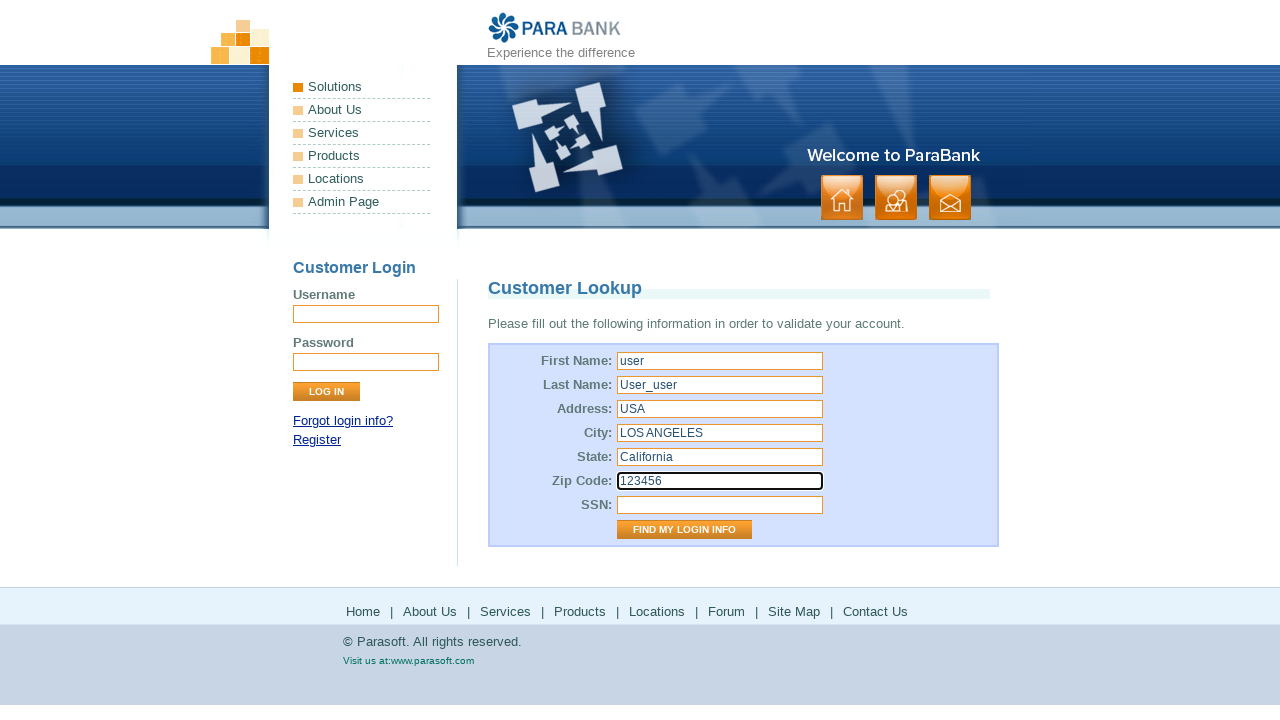

Filled SSN field with '123fff' on #ssn
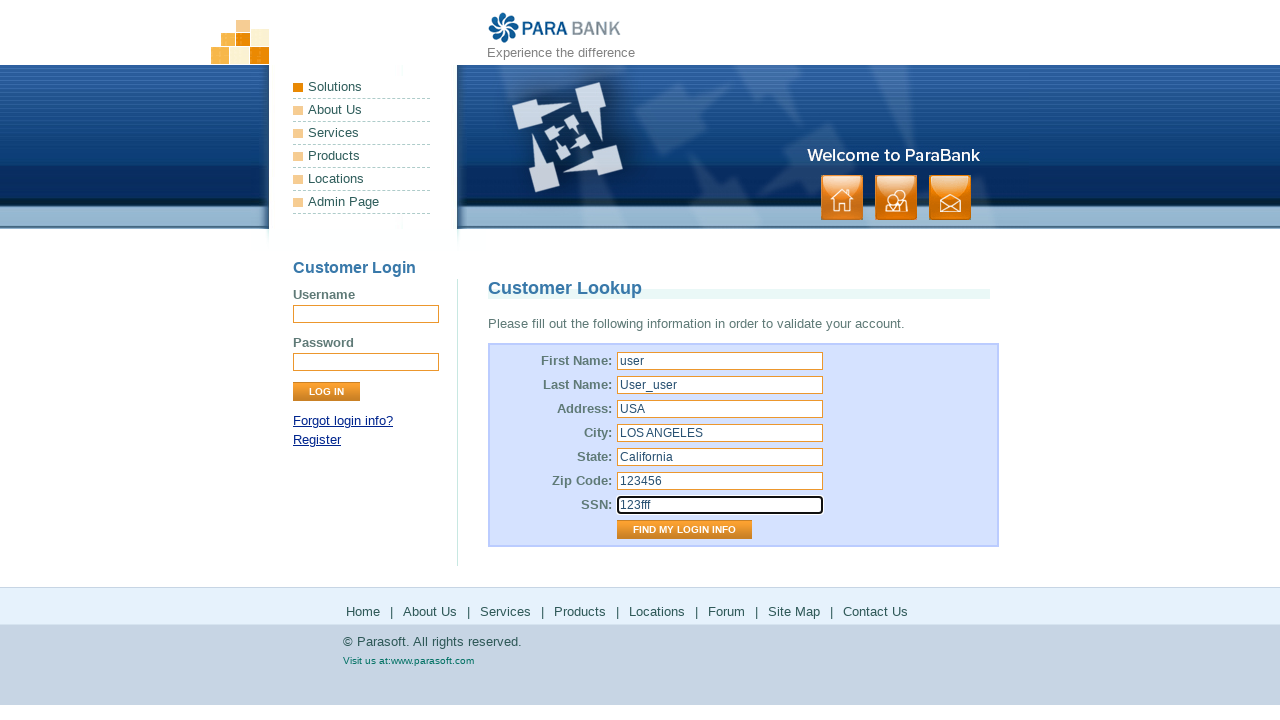

Clicked 'Find My Login Info' button at (684, 530) on input[value='Find My Login Info']
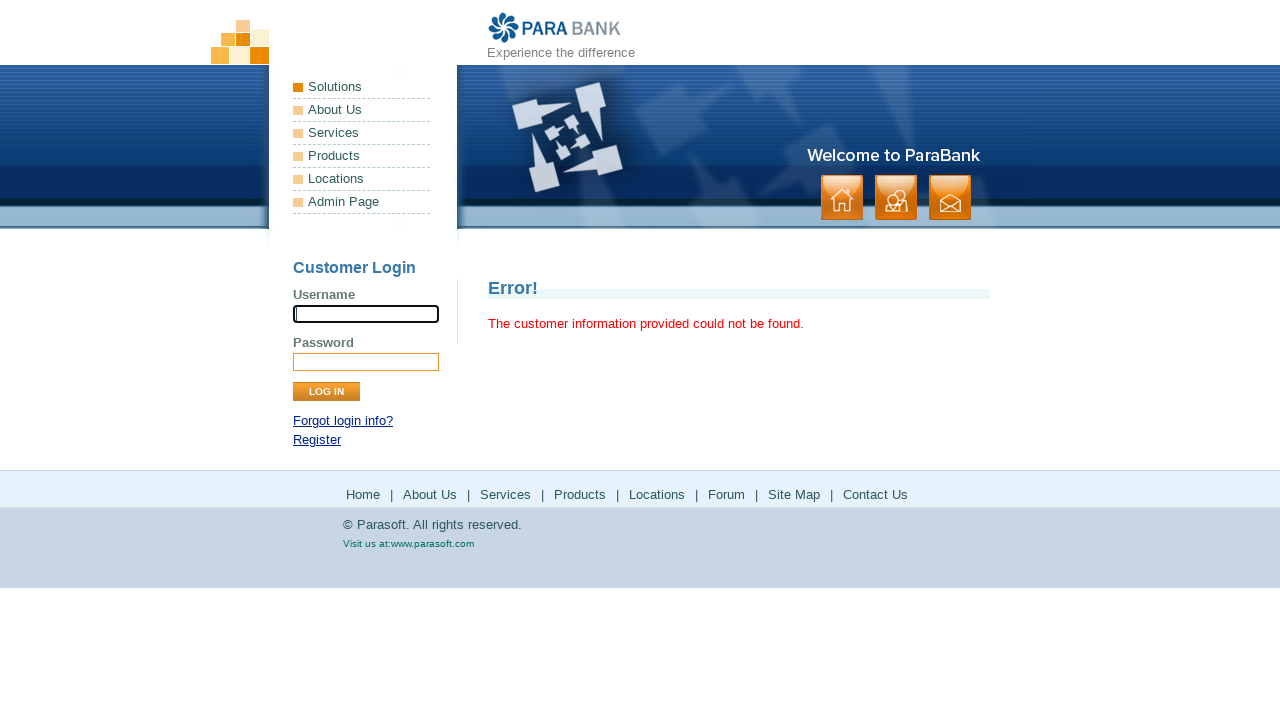

Error message appeared - customer not found
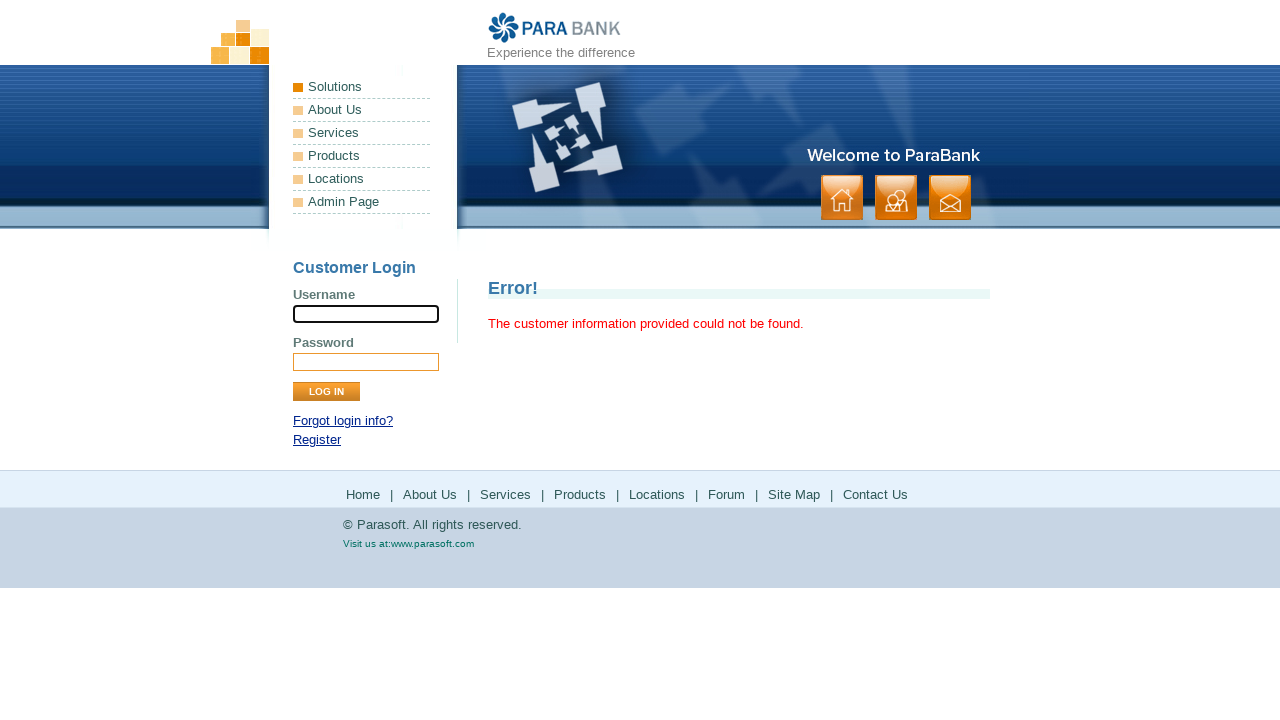

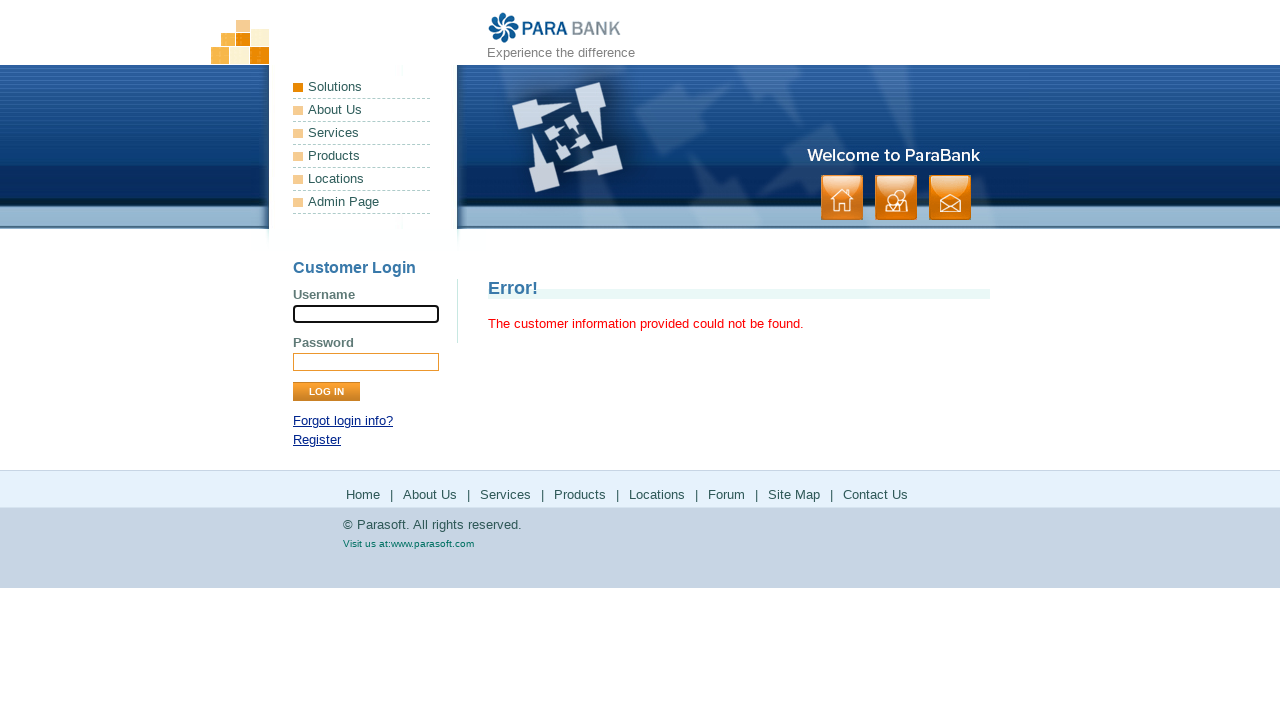